Tests alert window handling on the TVS Motor website

Starting URL: https://www.tvsmotor.com/

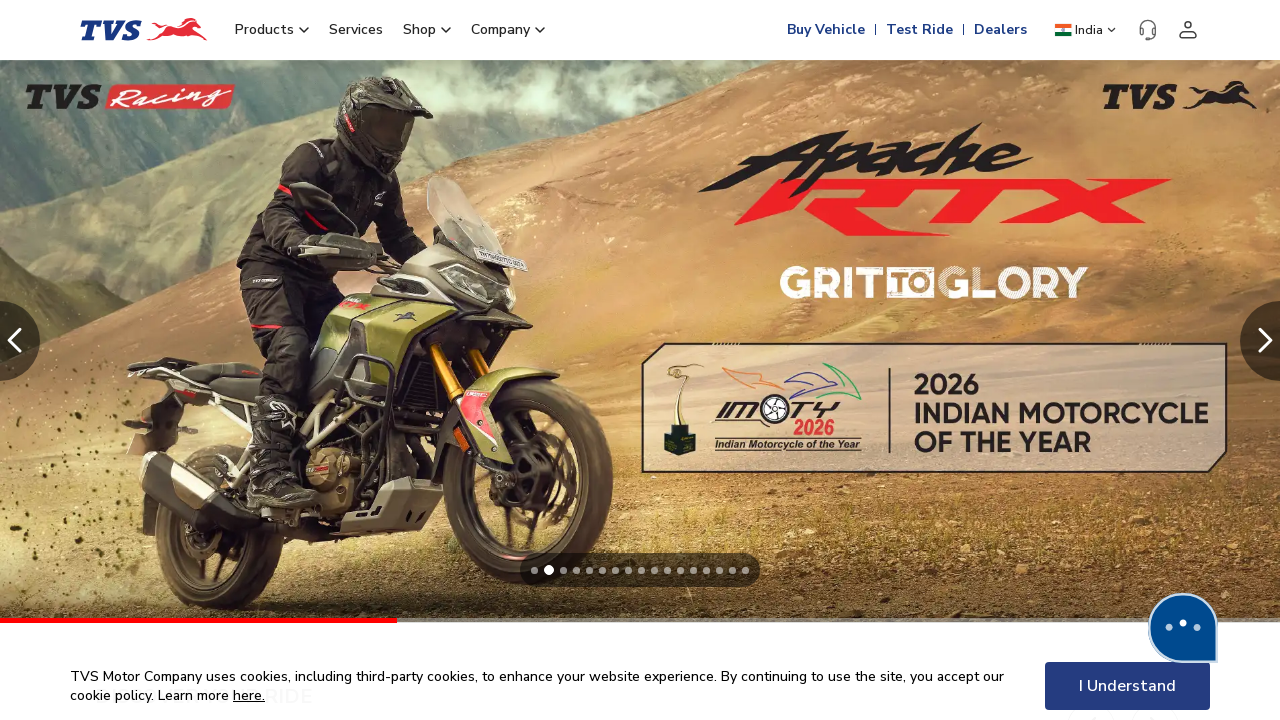

Waited 3 seconds for potential alert window
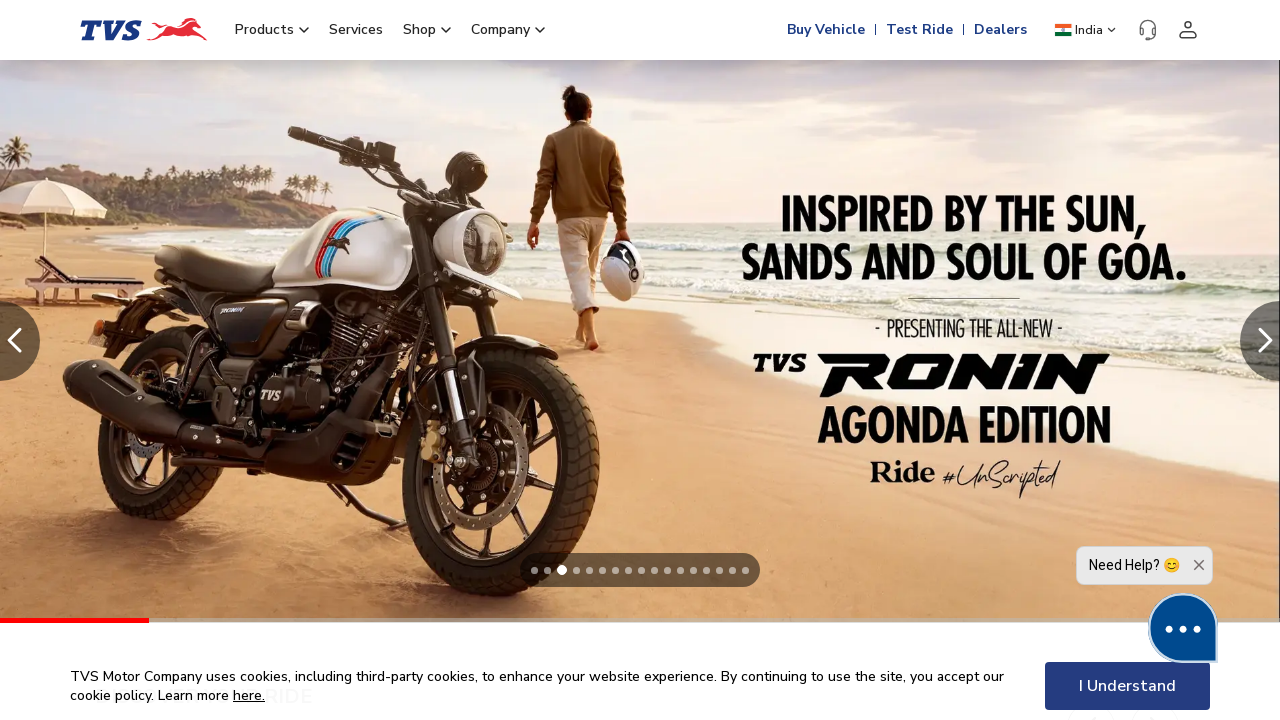

Page reached domcontentloaded state
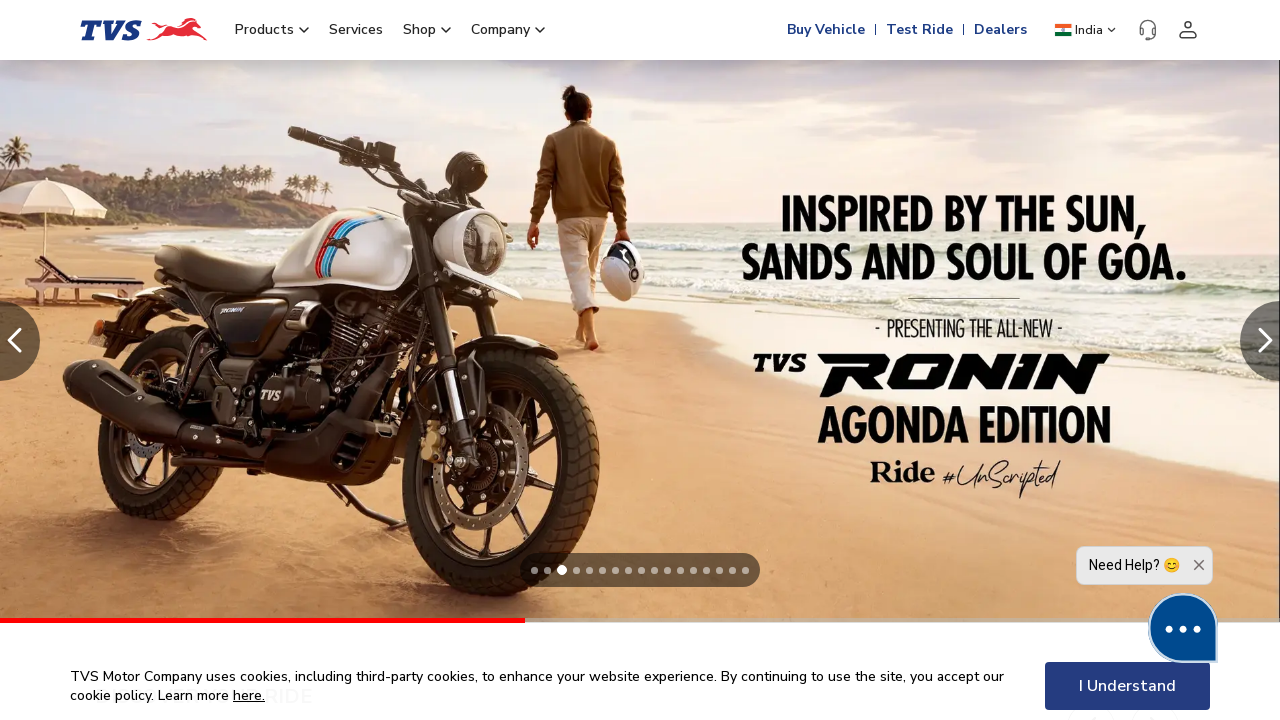

Navigated forward in browser history
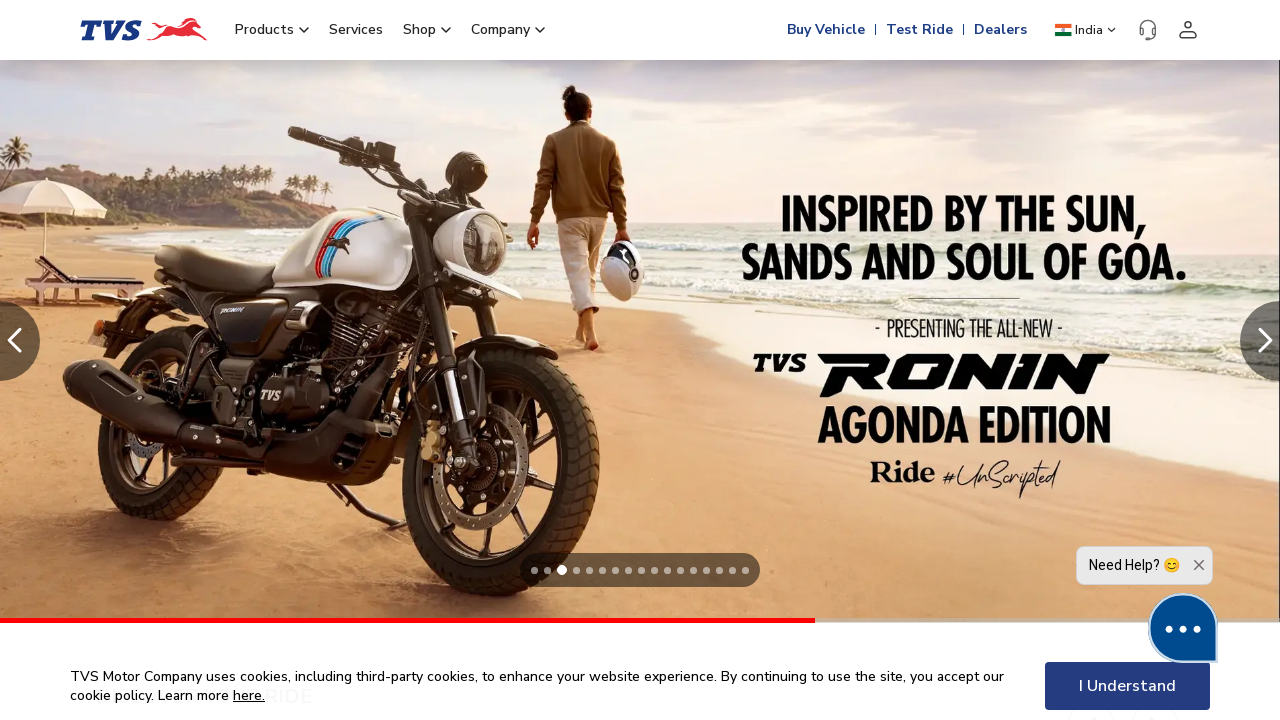

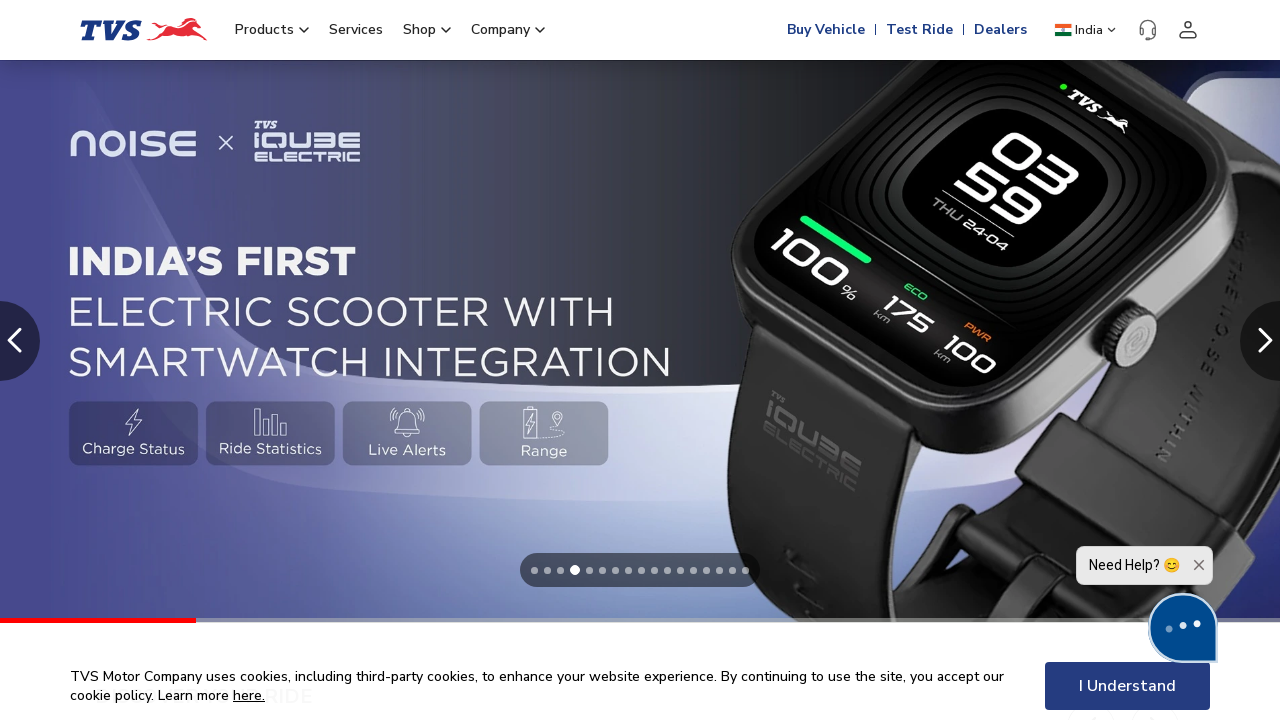